Tests autosuggest functionality by typing a partial country name and selecting "India" from the dropdown suggestions

Starting URL: https://www.rahulshettyacademy.com/dropdownsPractise/

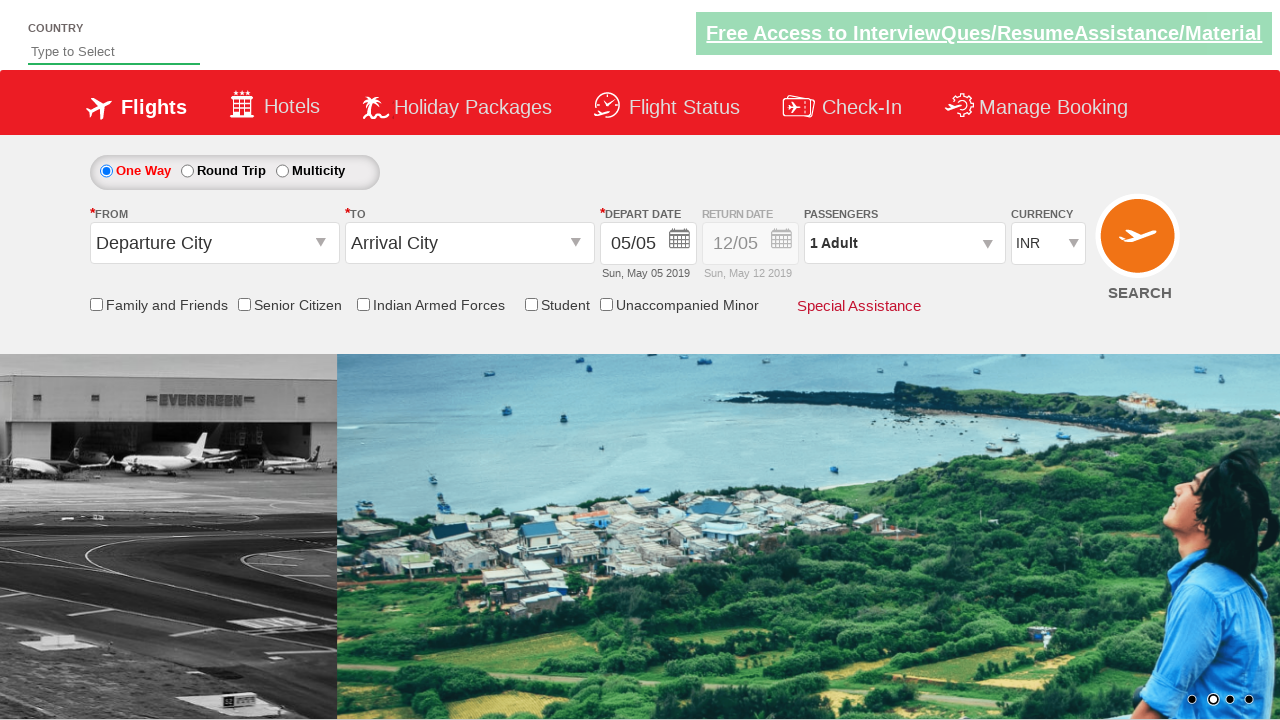

Filled autosuggest field with 'Ind' to trigger dropdown suggestions on #autosuggest
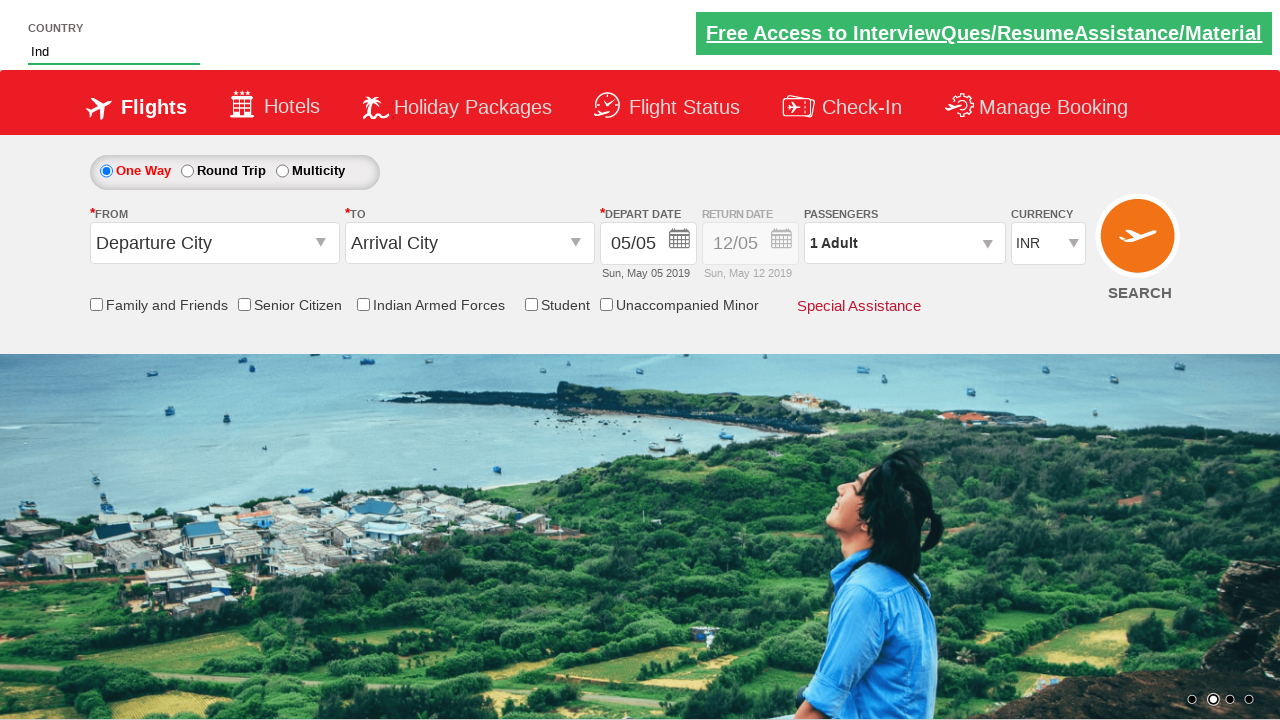

Autosuggest dropdown options appeared
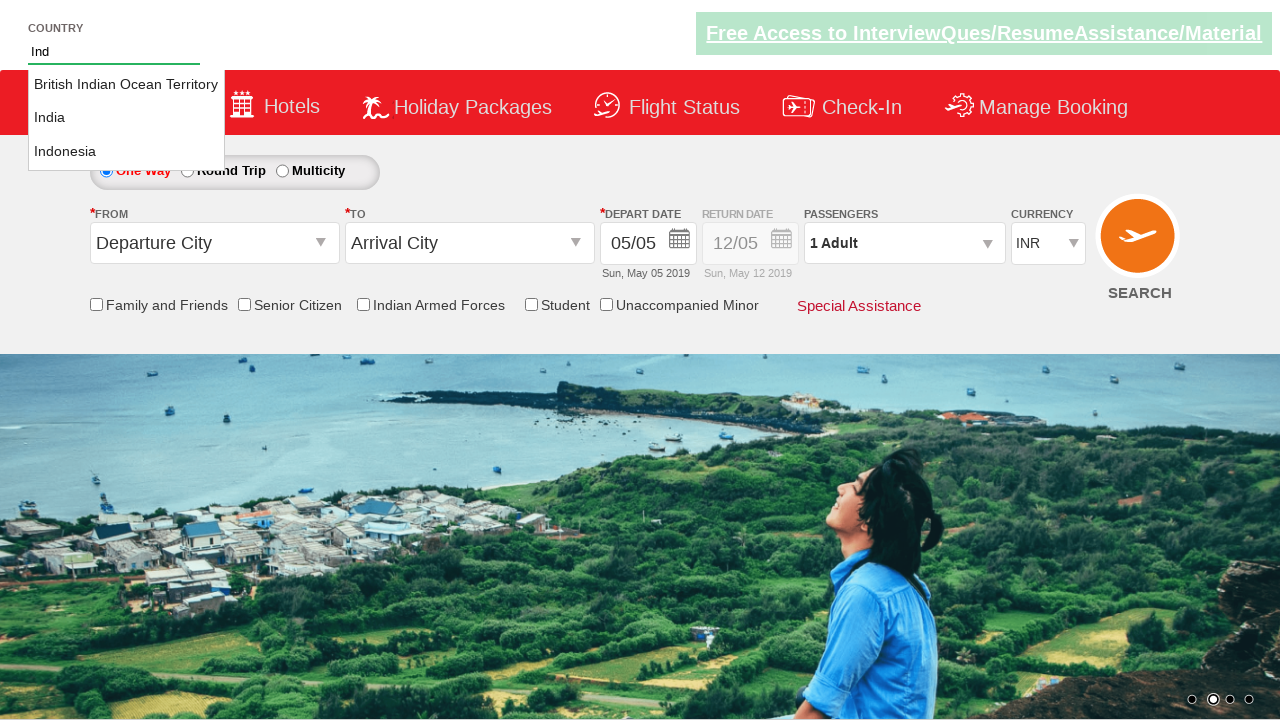

Selected 'India' from autosuggest dropdown suggestions at (126, 118) on li.ui-menu-item a:text-is('India')
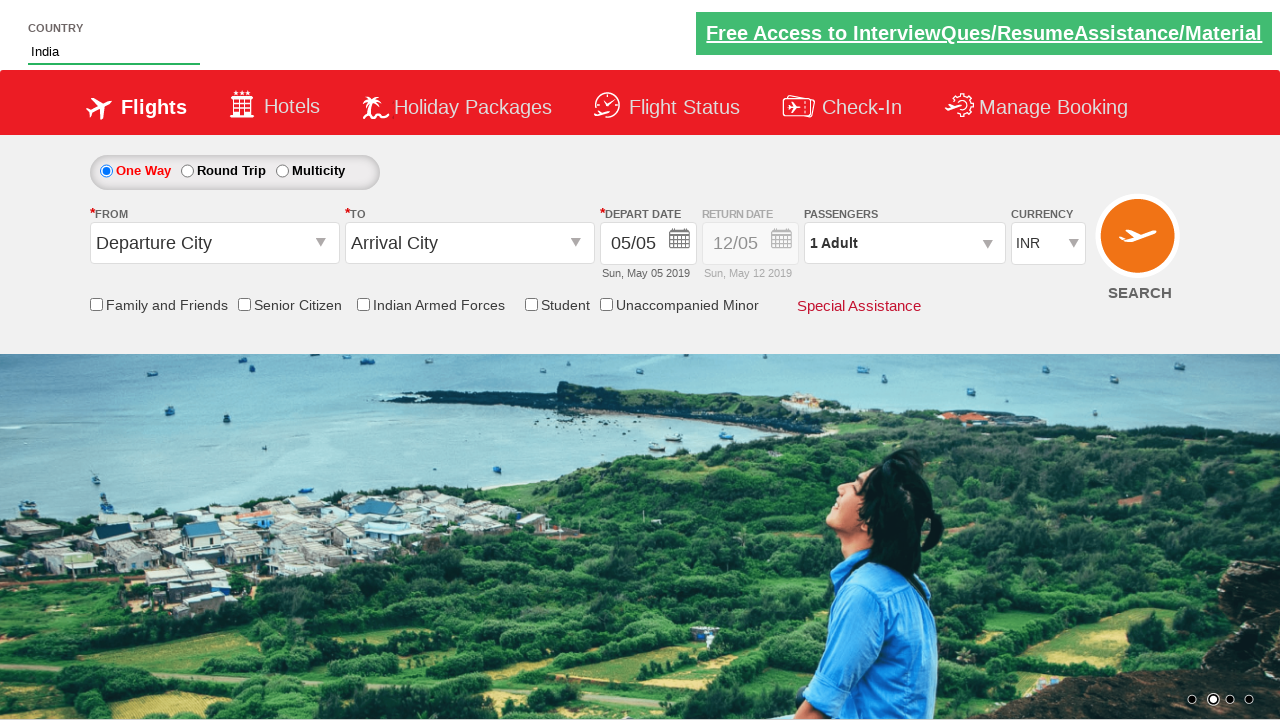

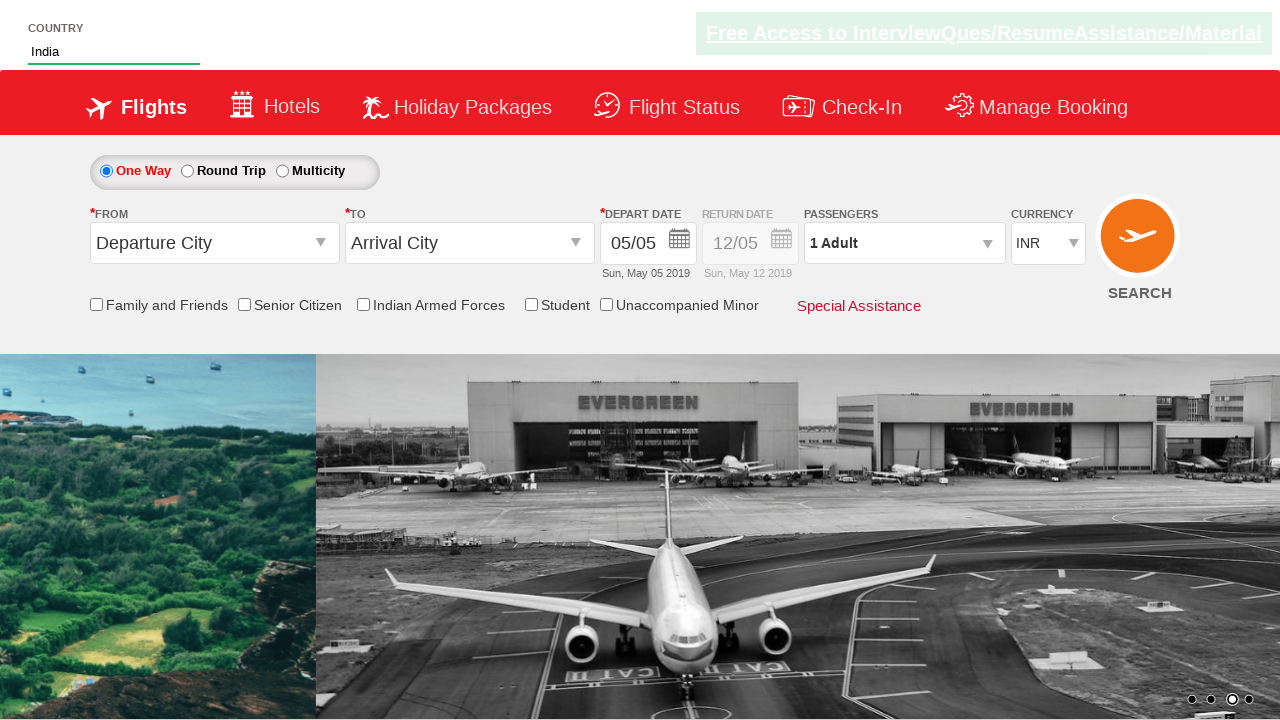